Tests signup form behavior when attempting to register with an email that already exists in the system, verifying the error message is displayed.

Starting URL: https://automationexercise.com

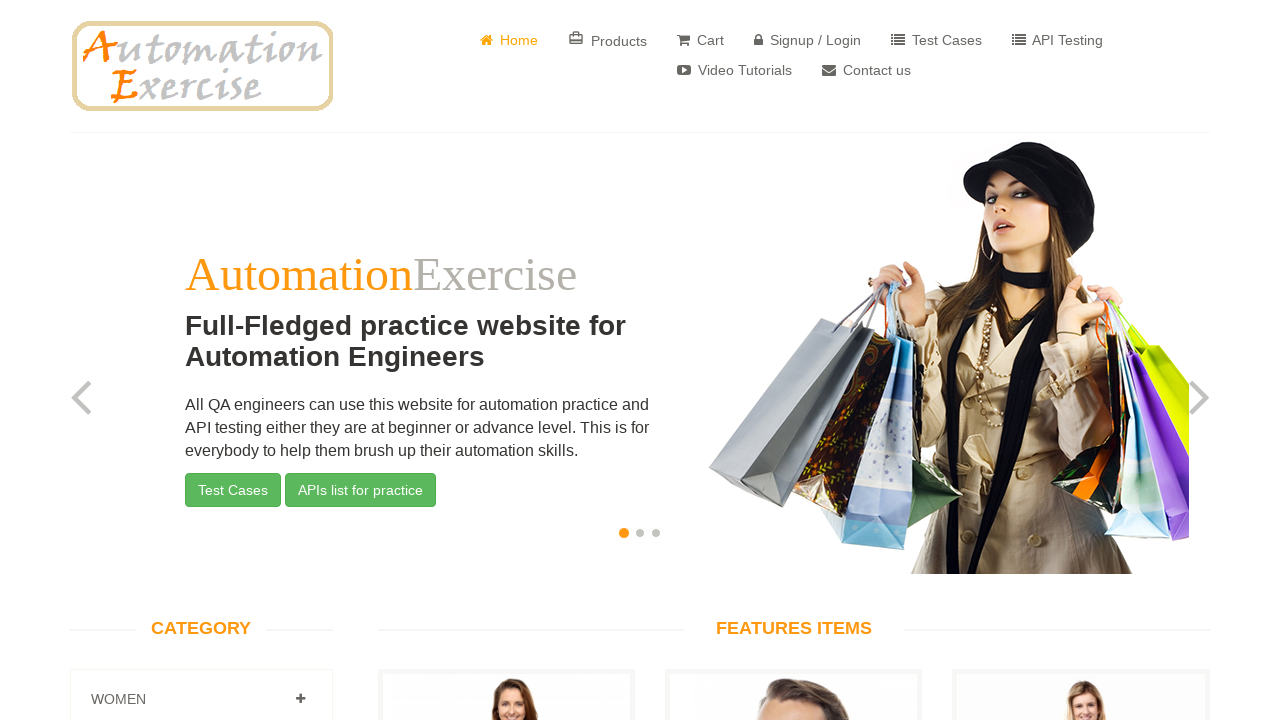

Clicked on login/signup link at (808, 40) on a[href="/login"]
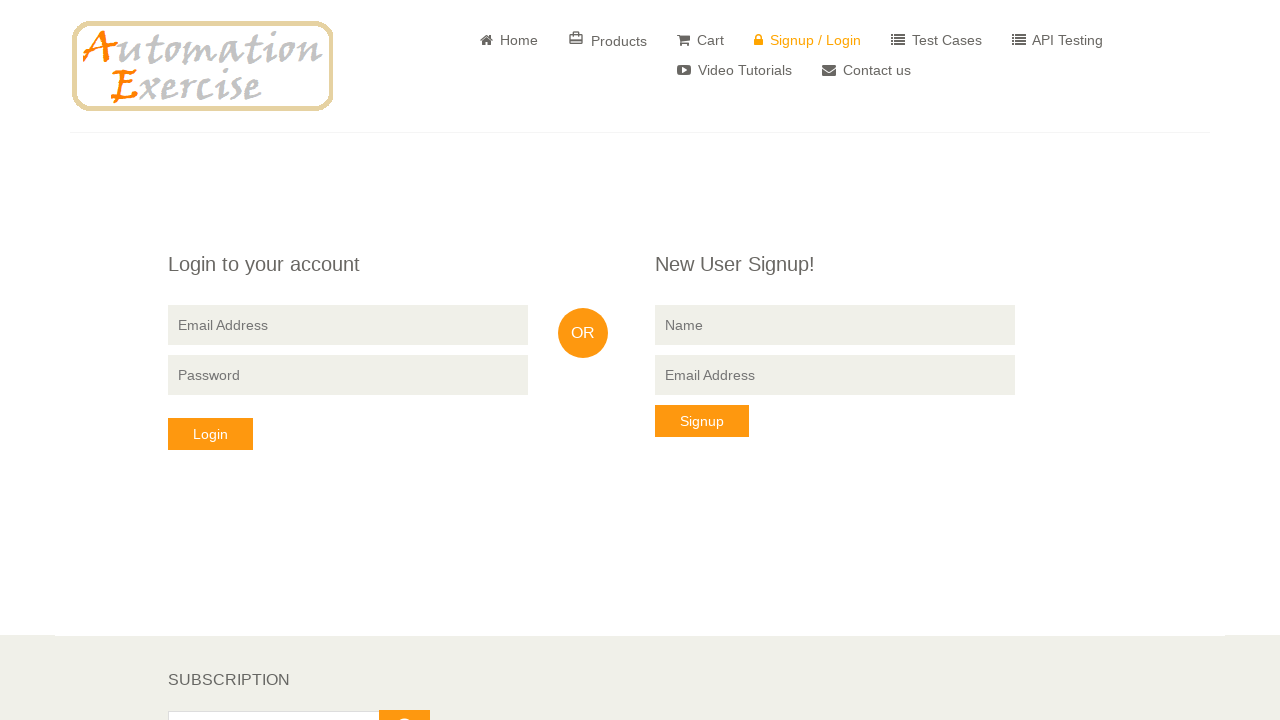

Signup form loaded - 'New User Signup!' heading visible
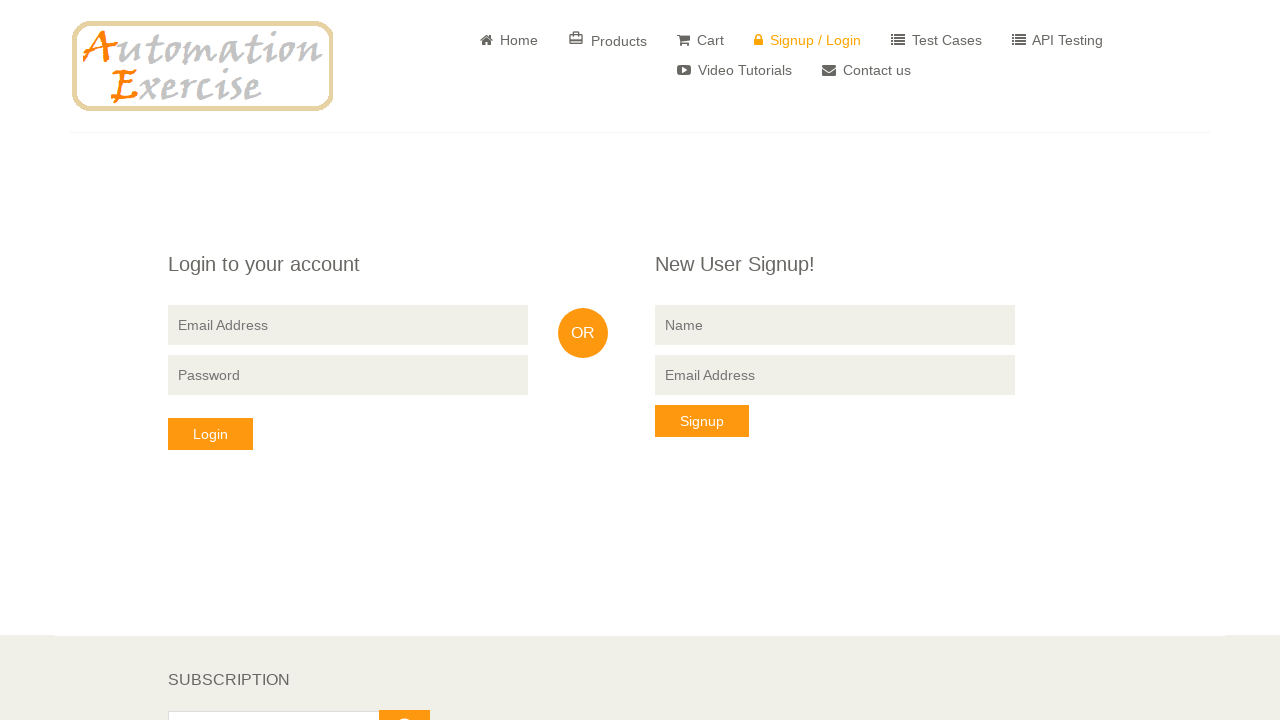

Filled name field with 'fireai' on input[name="name"]
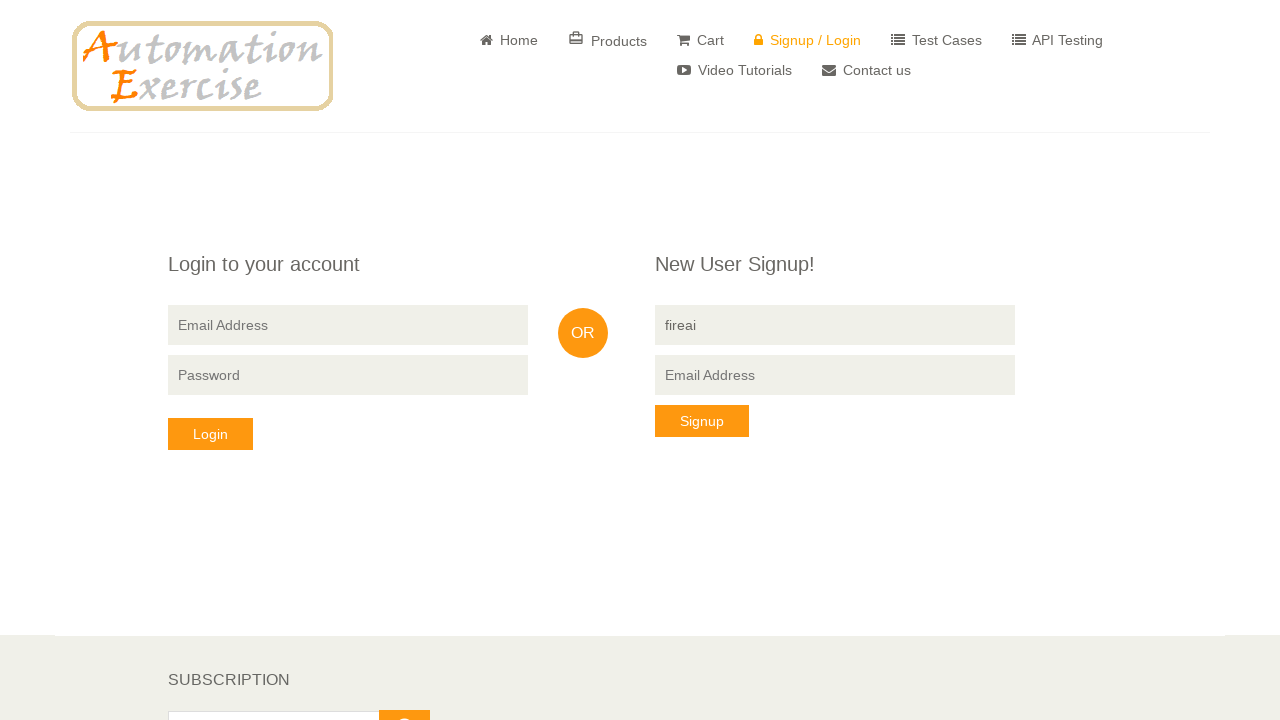

Filled email field with existing email 'fireai@gmail.com' on input[data-qa="signup-email"]
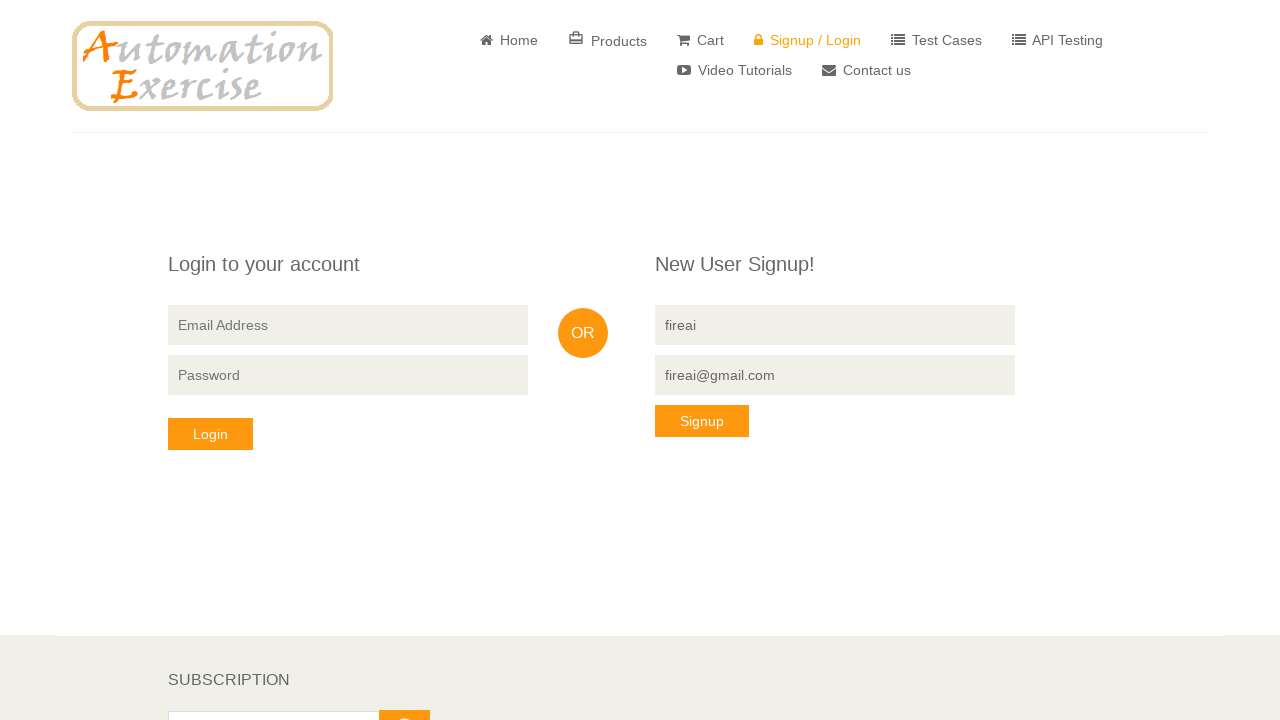

Clicked signup button at (702, 421) on button[data-qa="signup-button"]
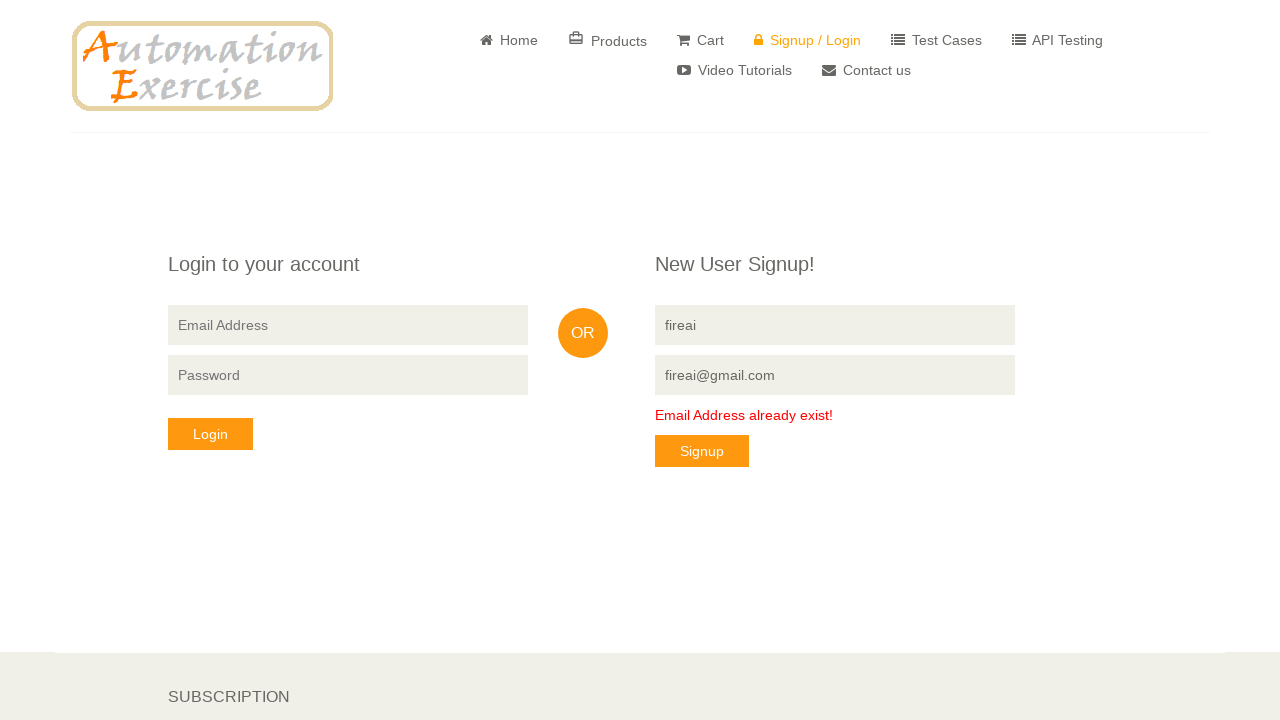

Error message displayed - 'Email Address already exist!'
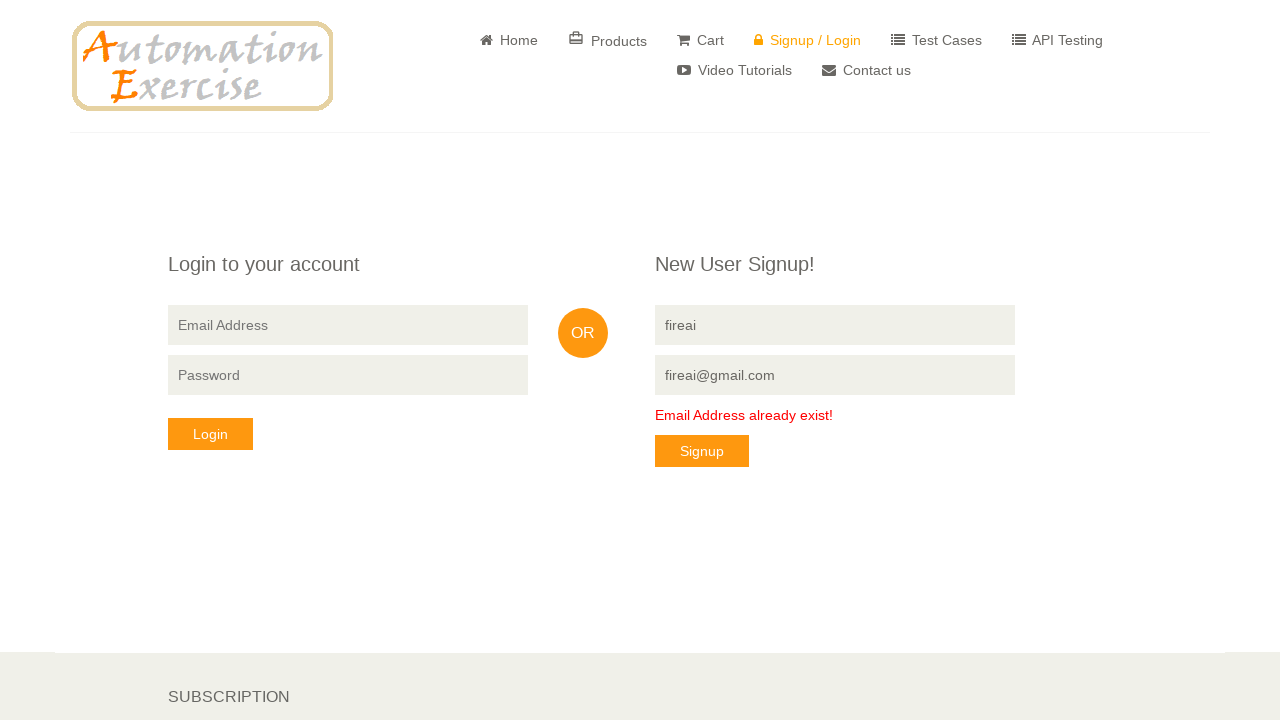

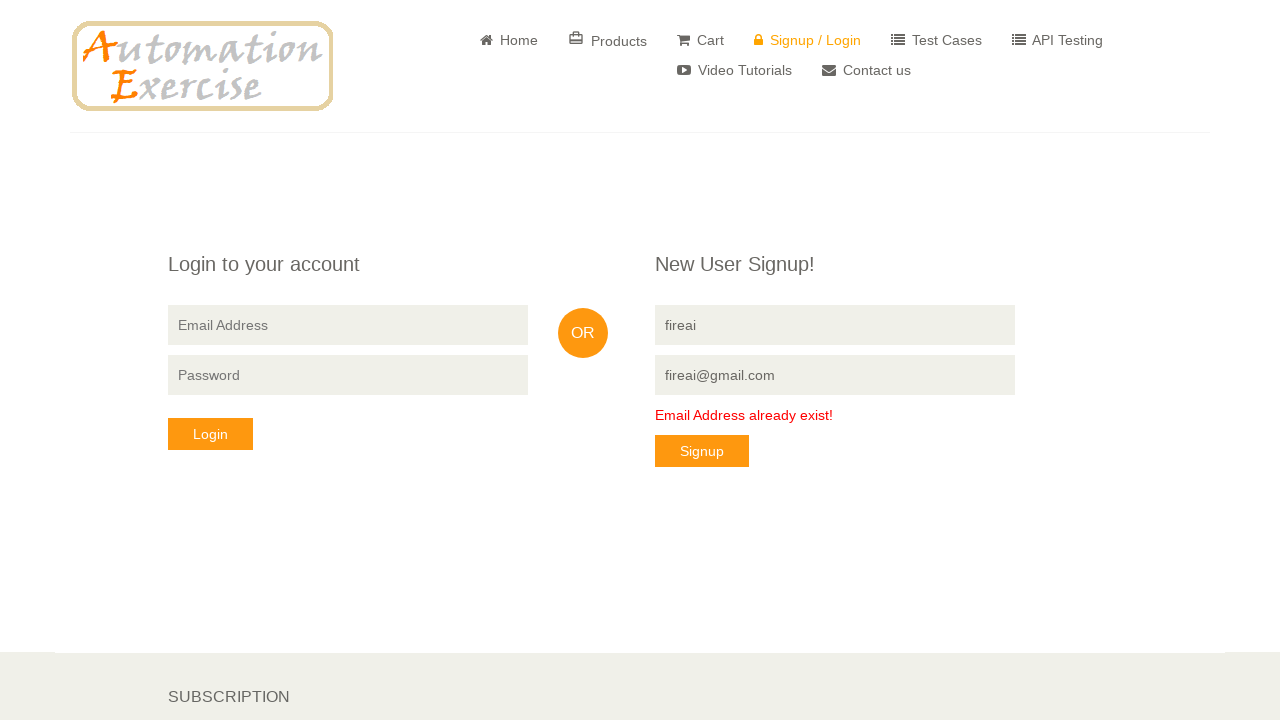